Tests double-click functionality on a button element and verifies the success message appears

Starting URL: https://demoqa.com/buttons

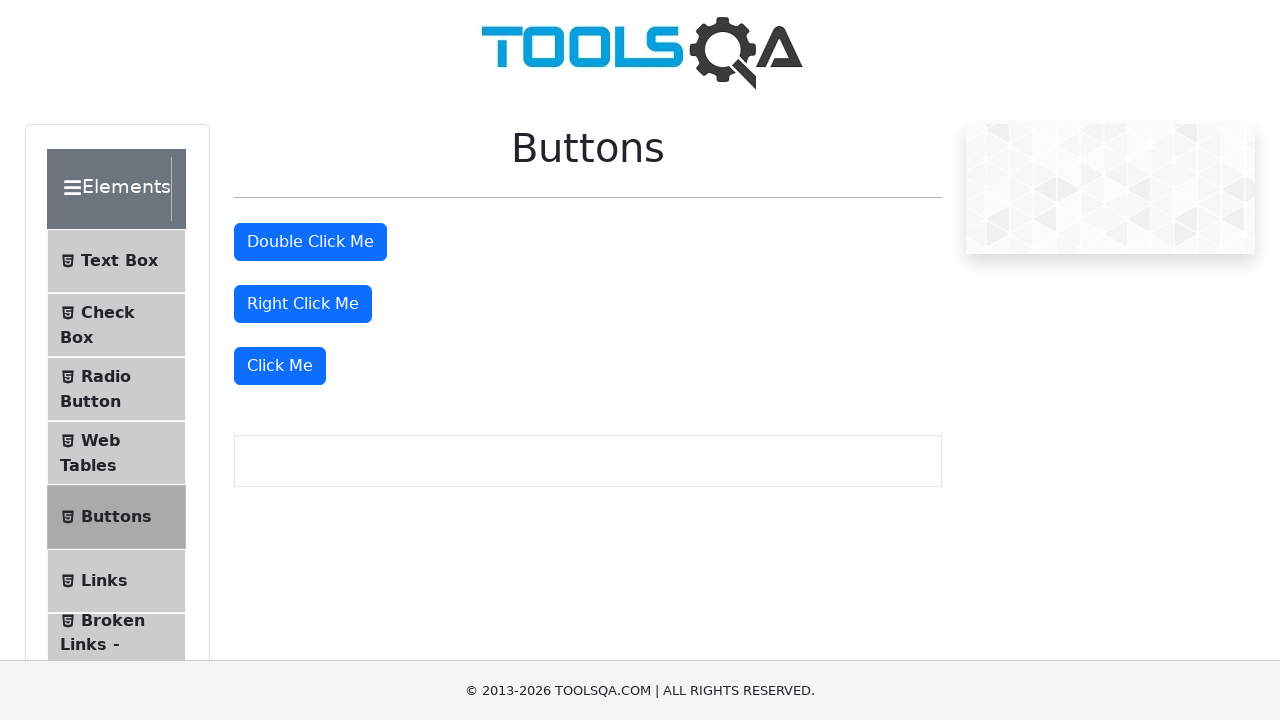

Located the double-click button element
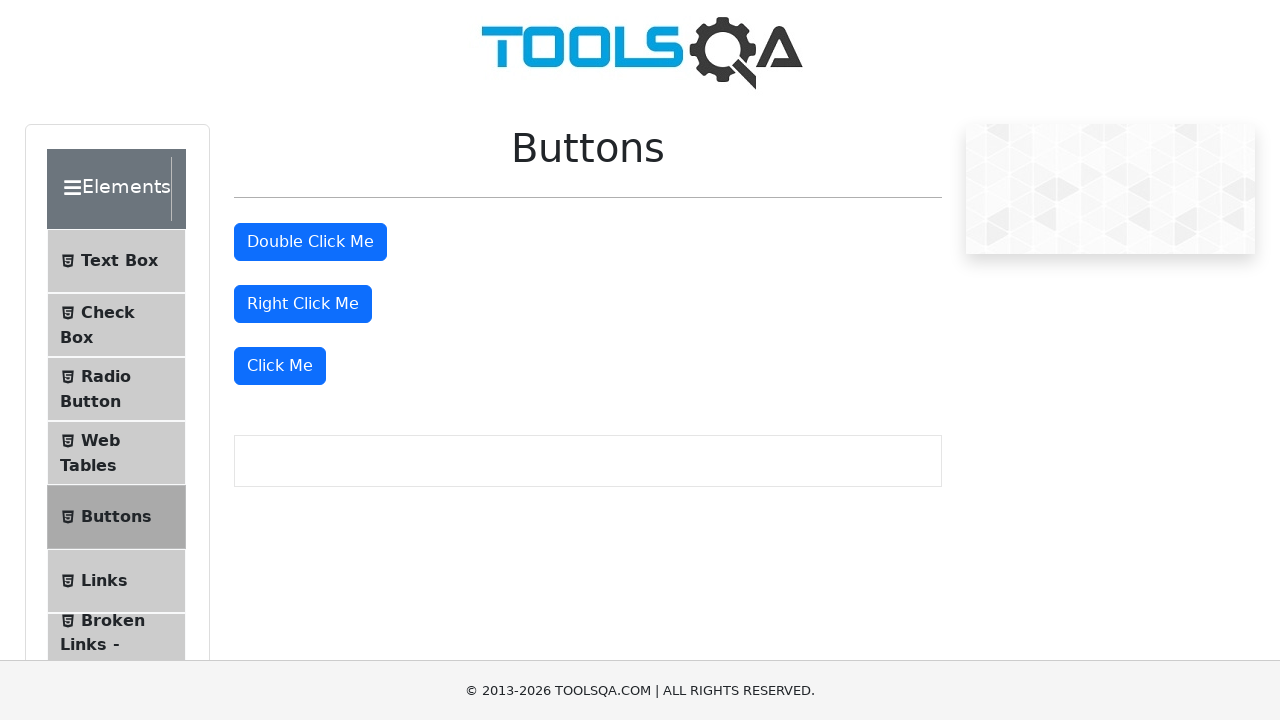

Performed double-click action on the button at (310, 242) on #doubleClickBtn
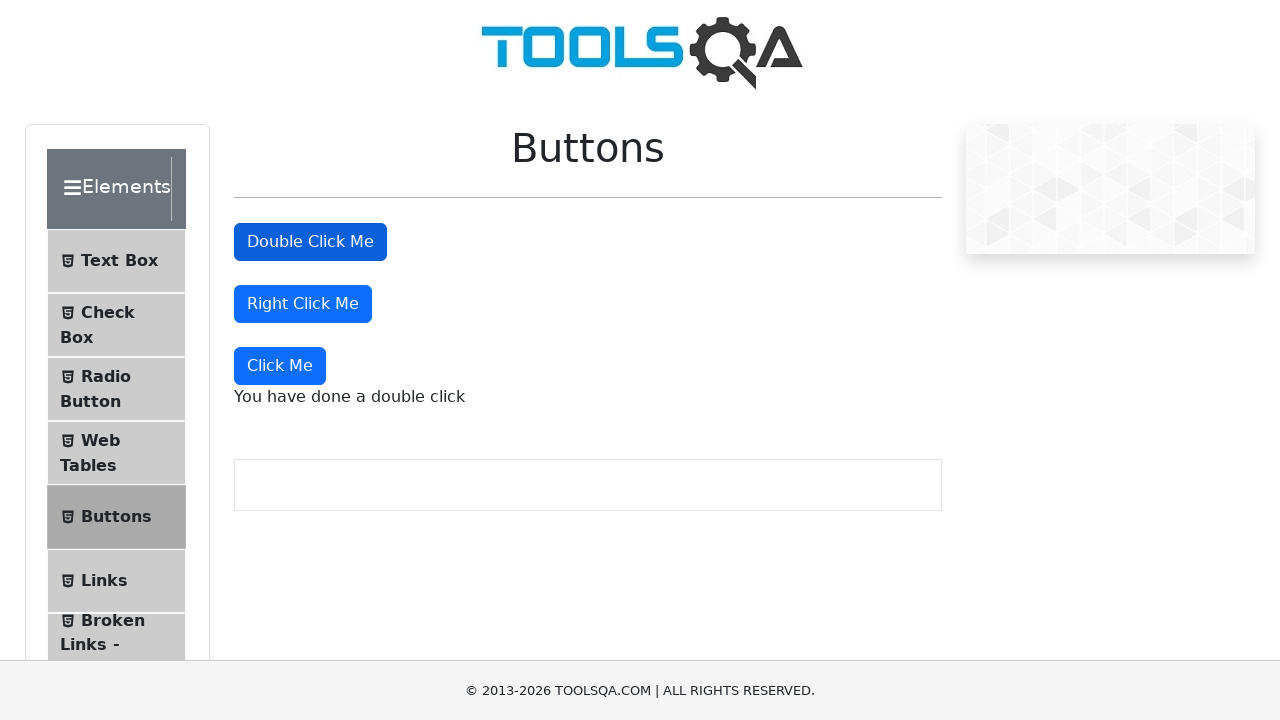

Located the success message element
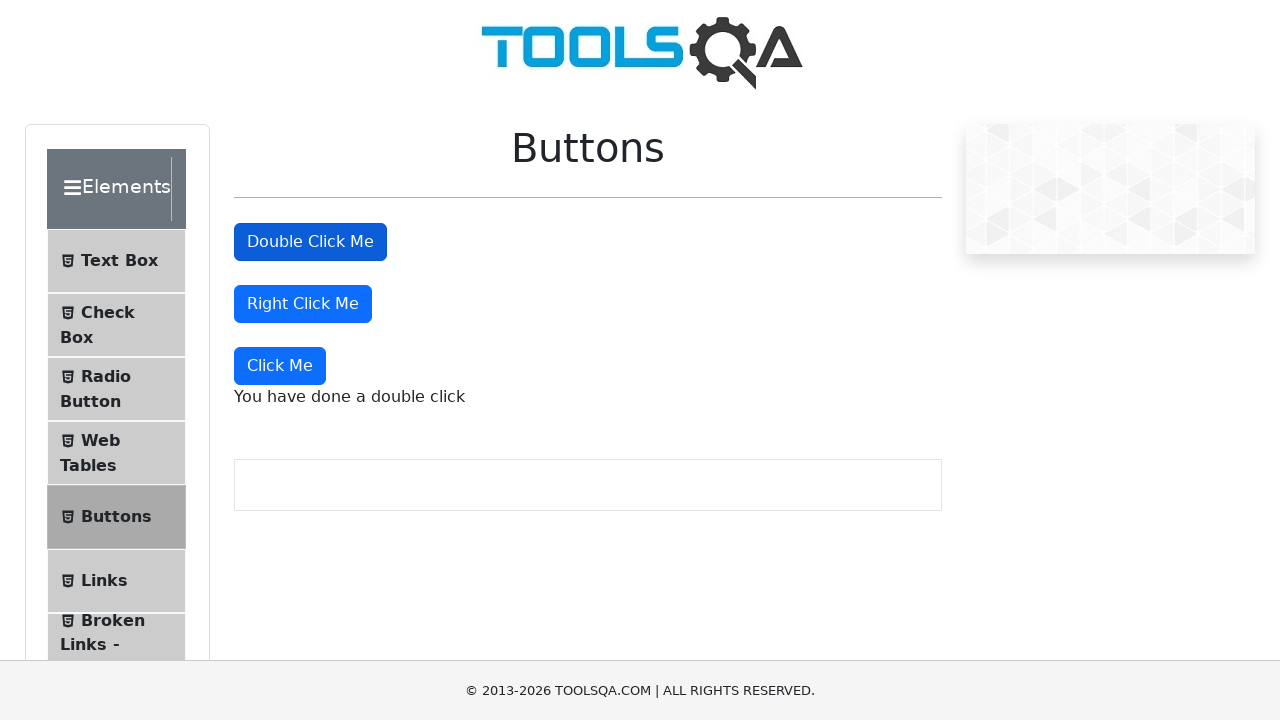

Waited for success message to appear
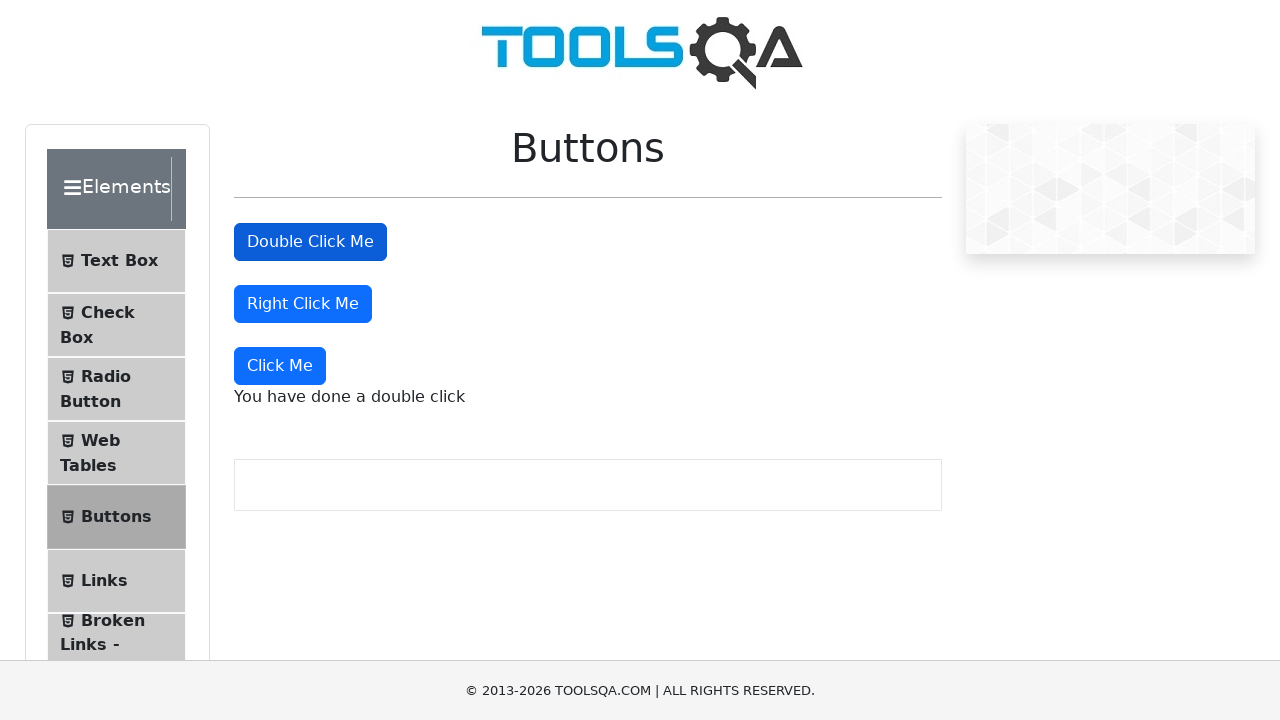

Verified success message text: 'You have done a double click'
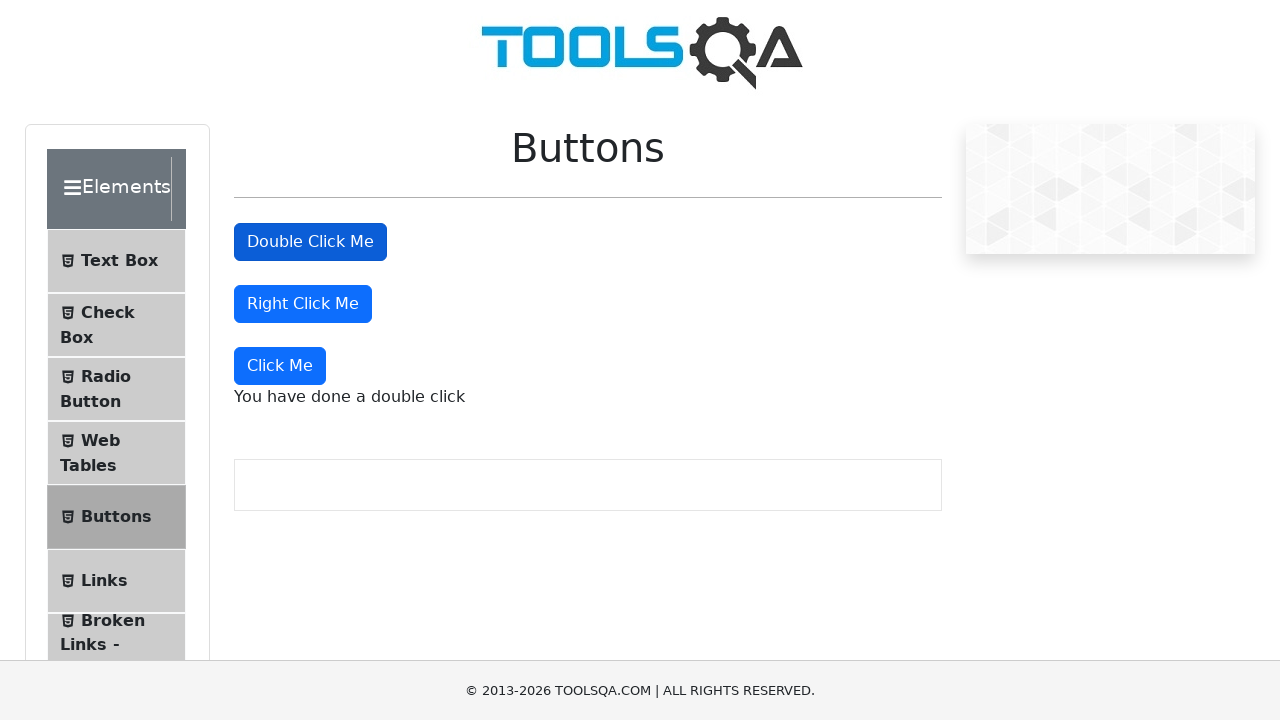

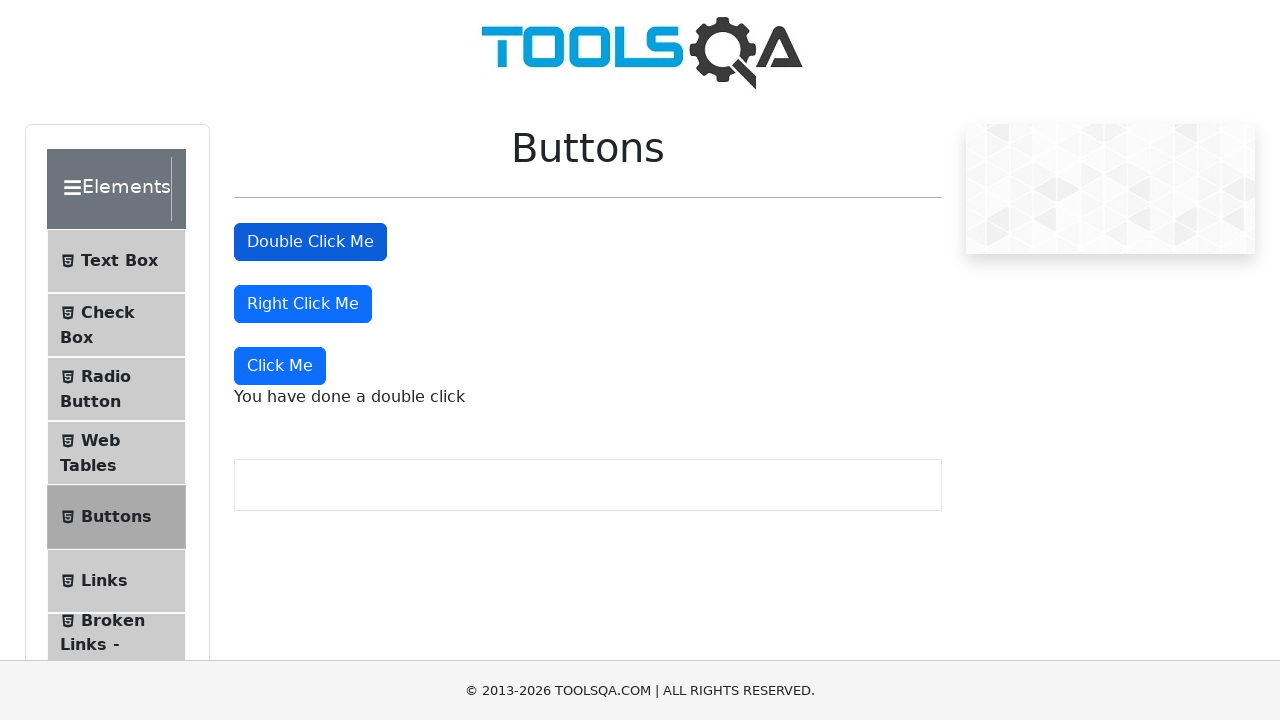